Verifies that the company branding logo is displayed on the login page

Starting URL: https://opensource-demo.orangehrmlive.com/web/index.php/auth/login

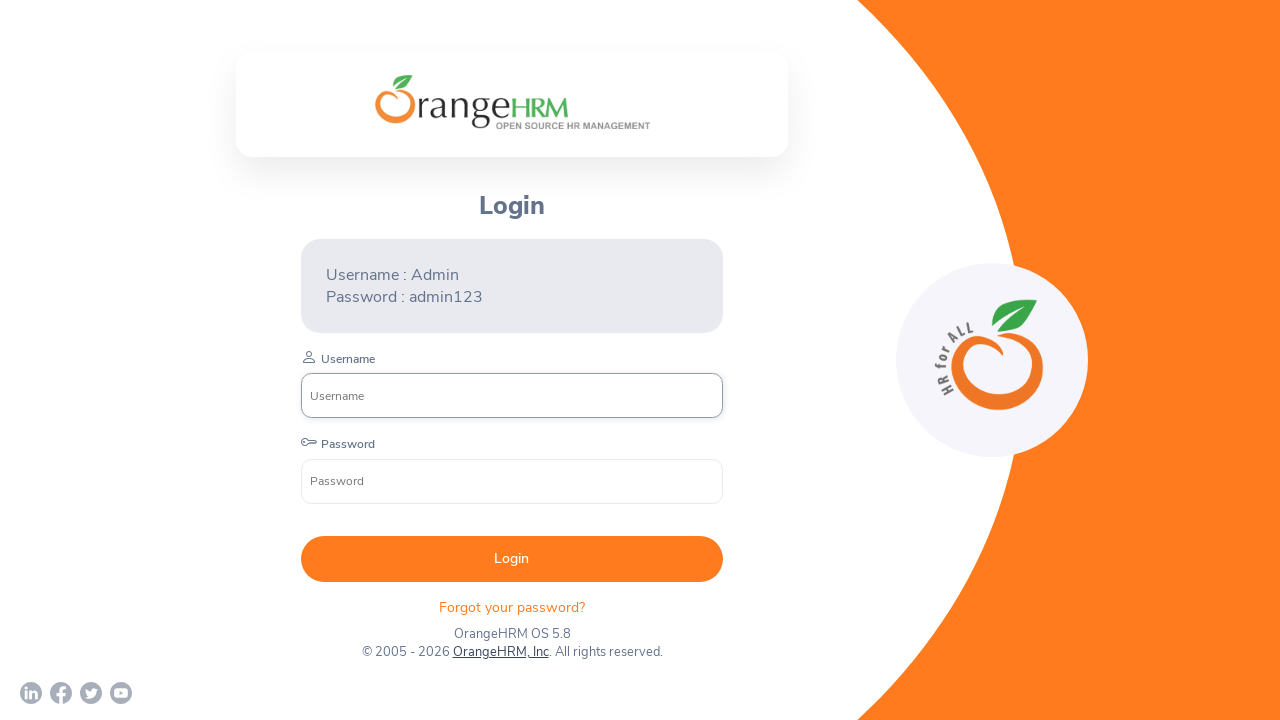

Waited for company branding logo to load
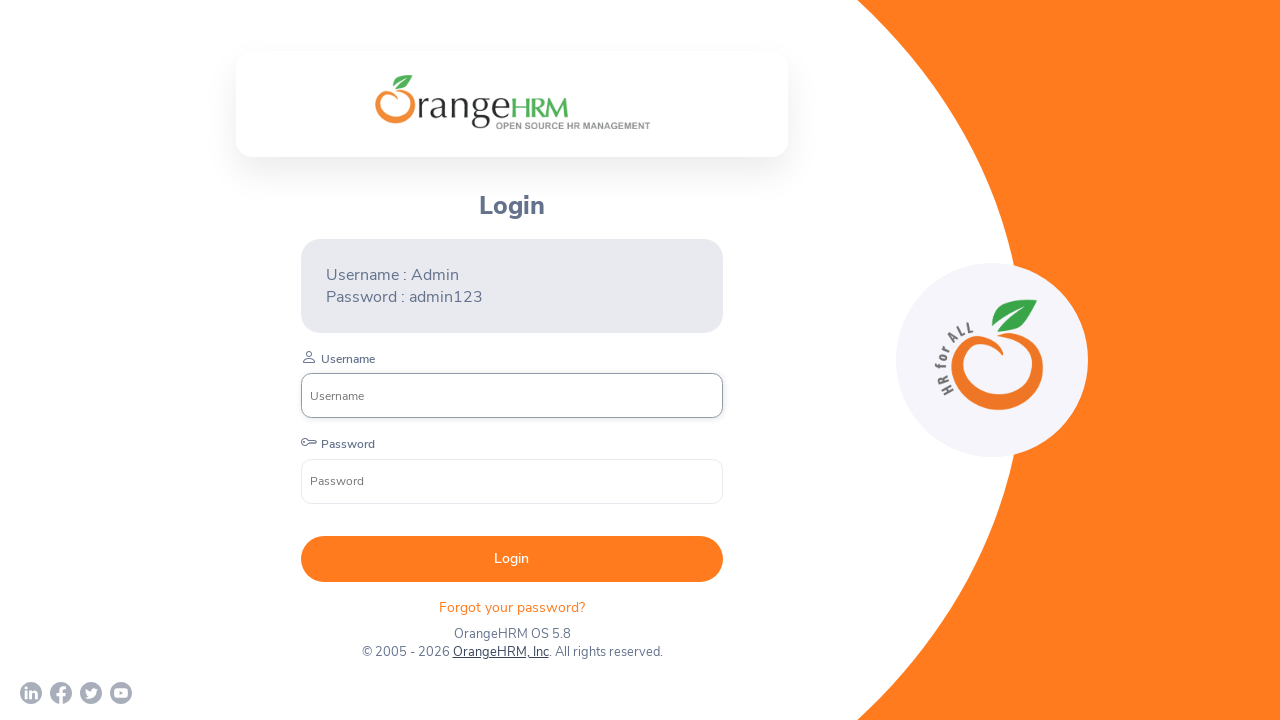

Located company branding logo element
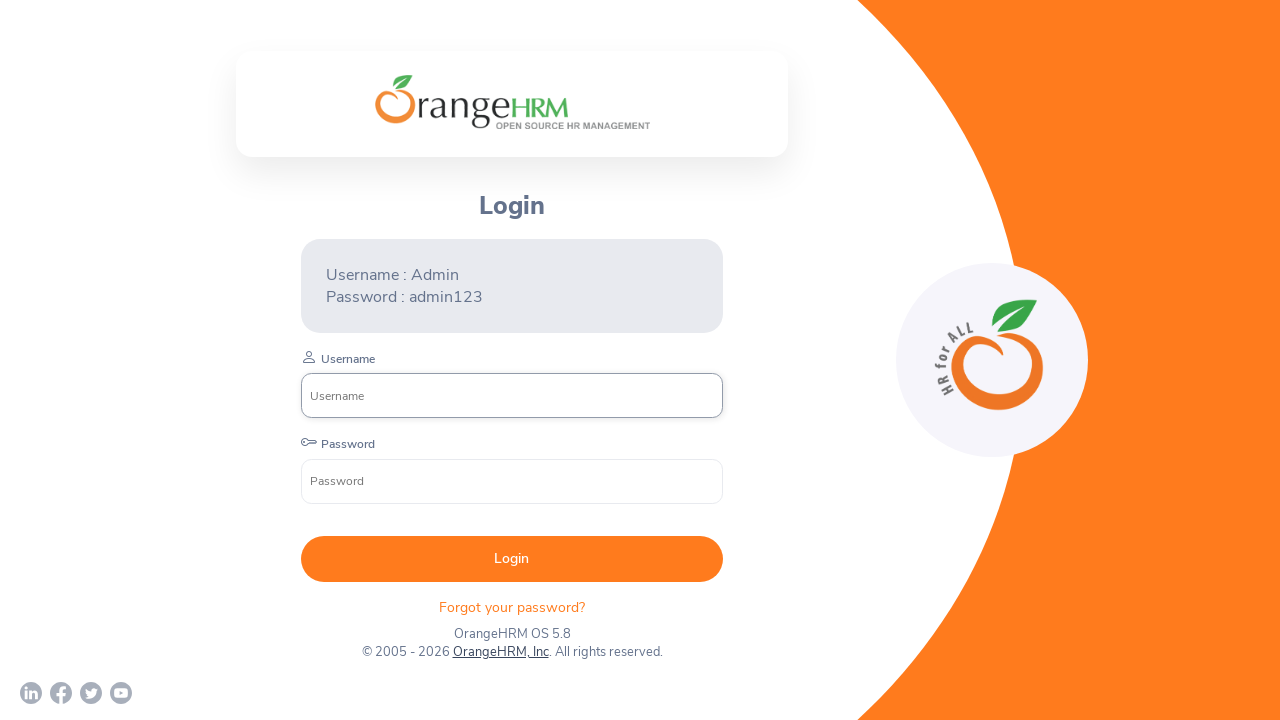

Checked if logo is visible
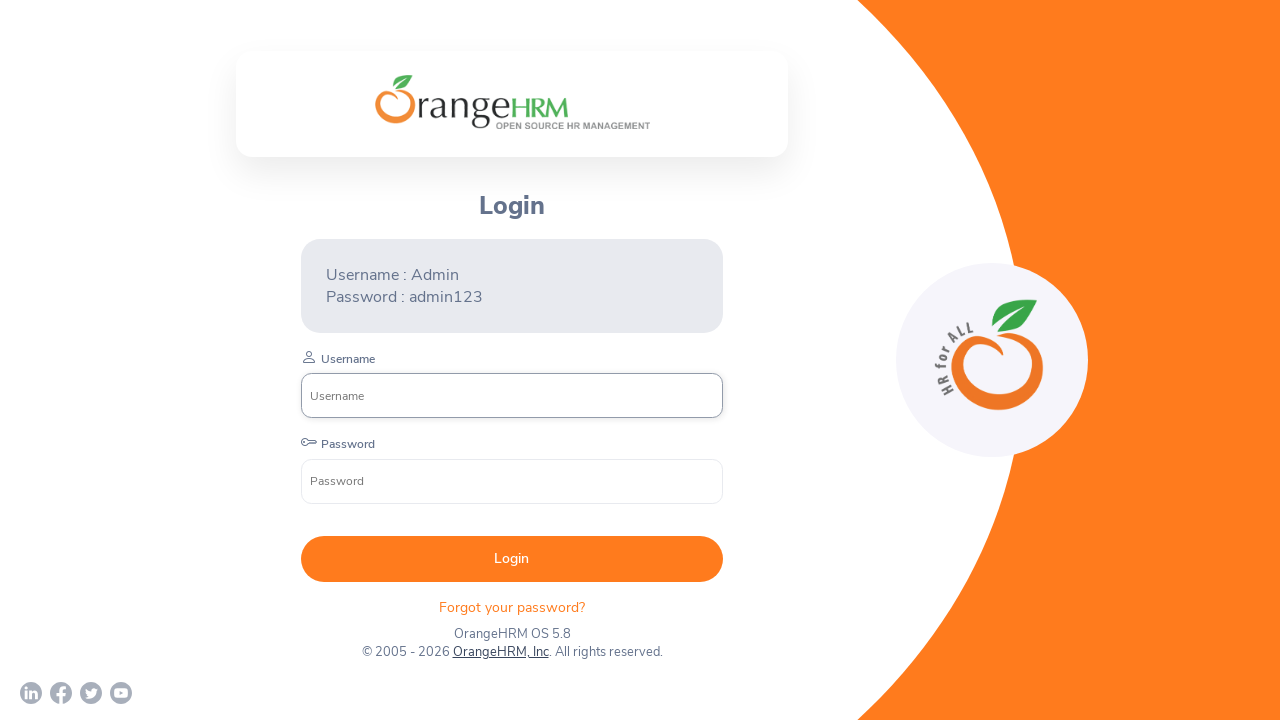

Logo visibility: True
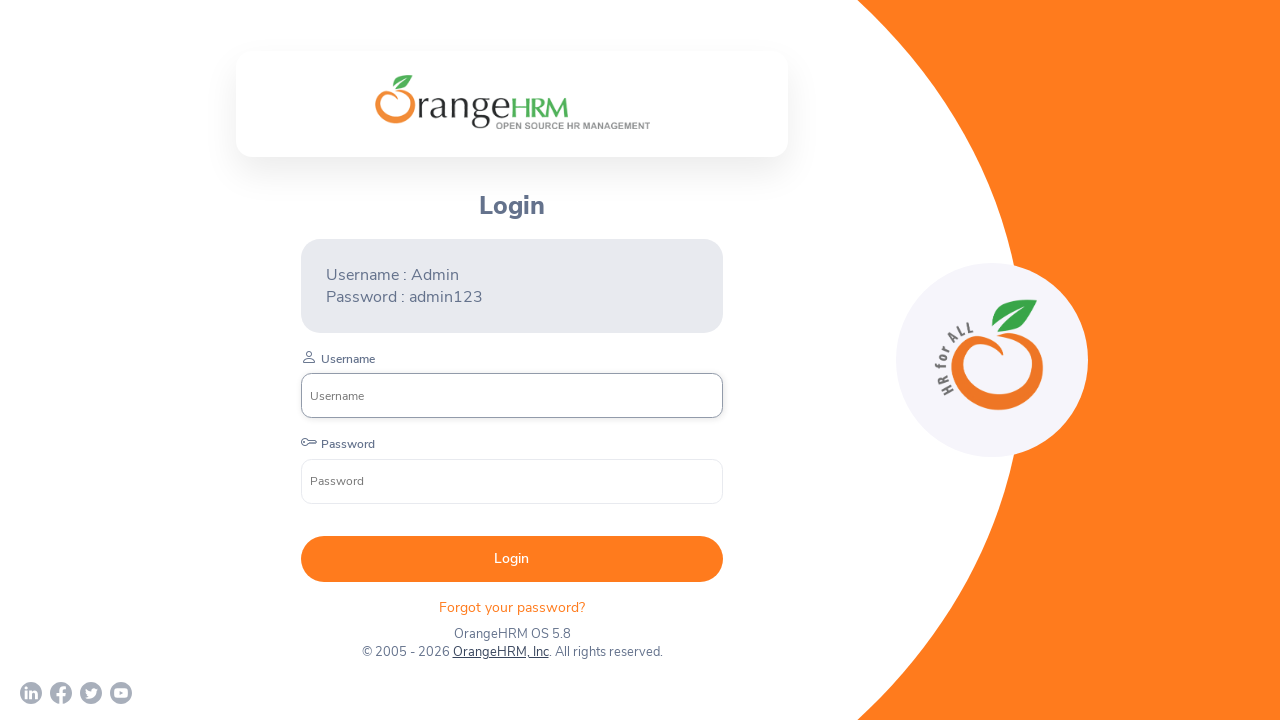

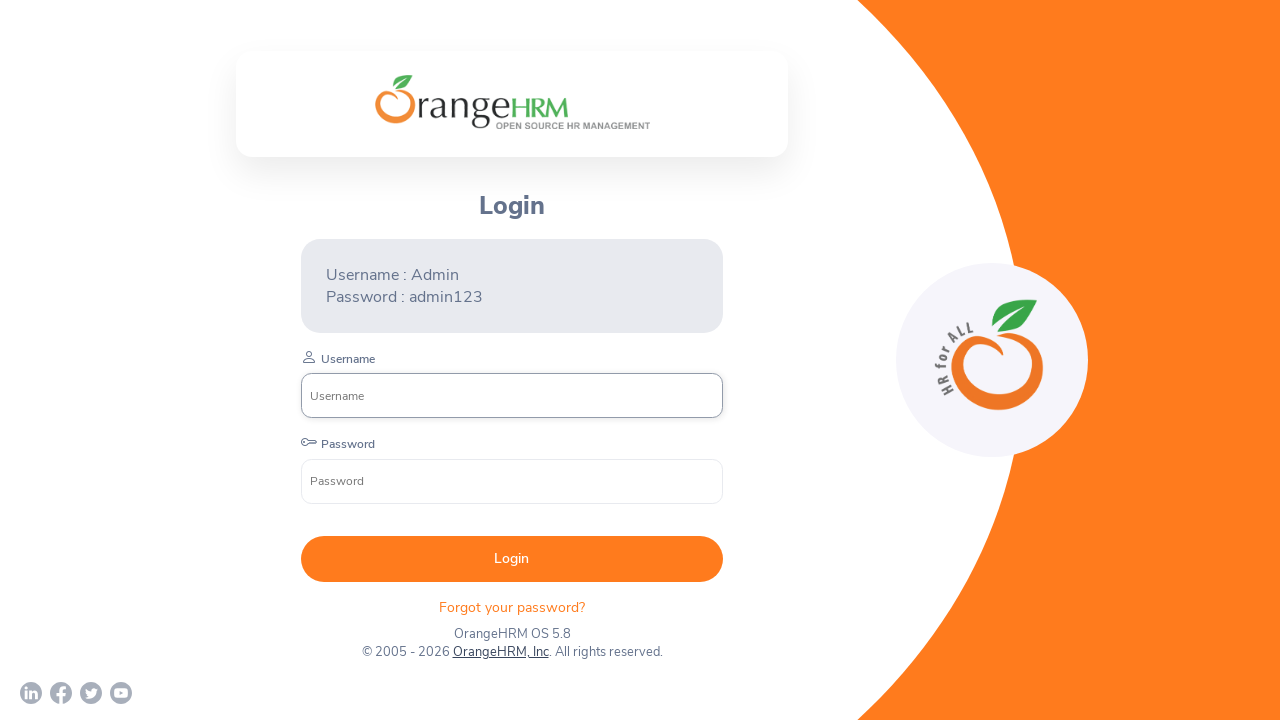